Tests opening links in new tabs/windows and switching between them to verify page titles

Starting URL: https://automationfc.github.io/basic-form/index.html

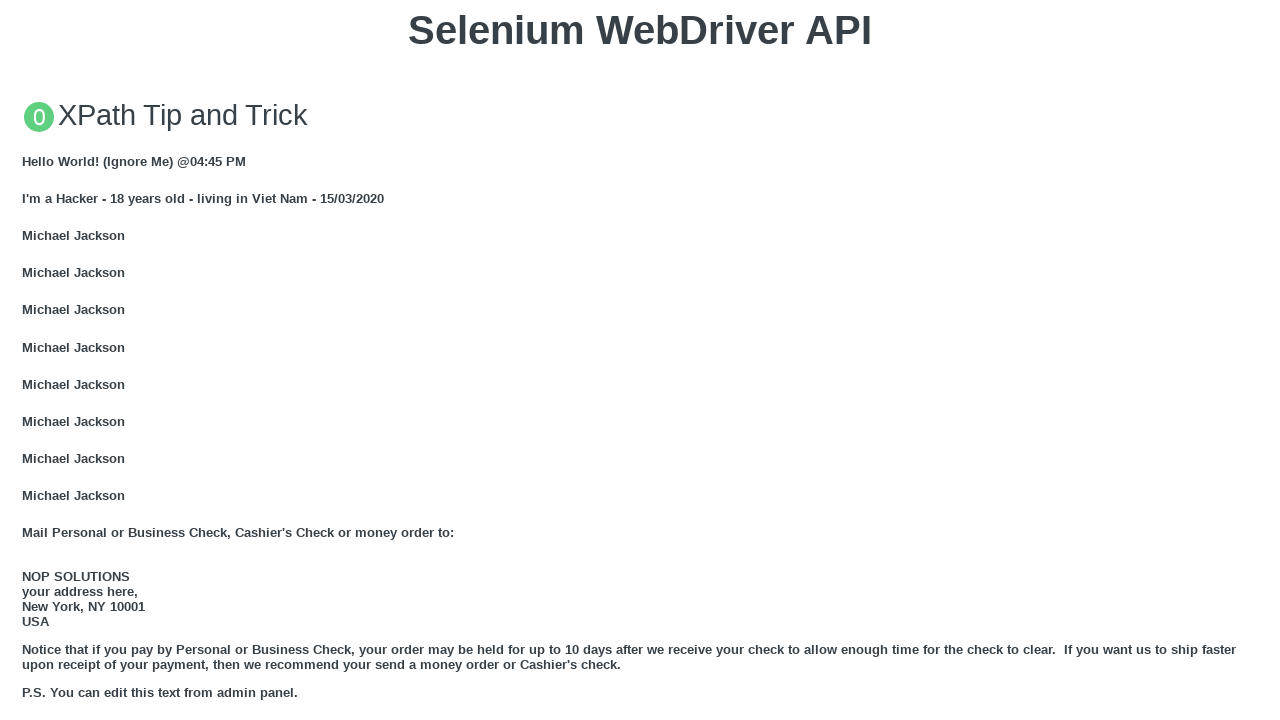

Clicked GOOGLE link - new tab opened at (56, 360) on xpath=//a[text()='GOOGLE']
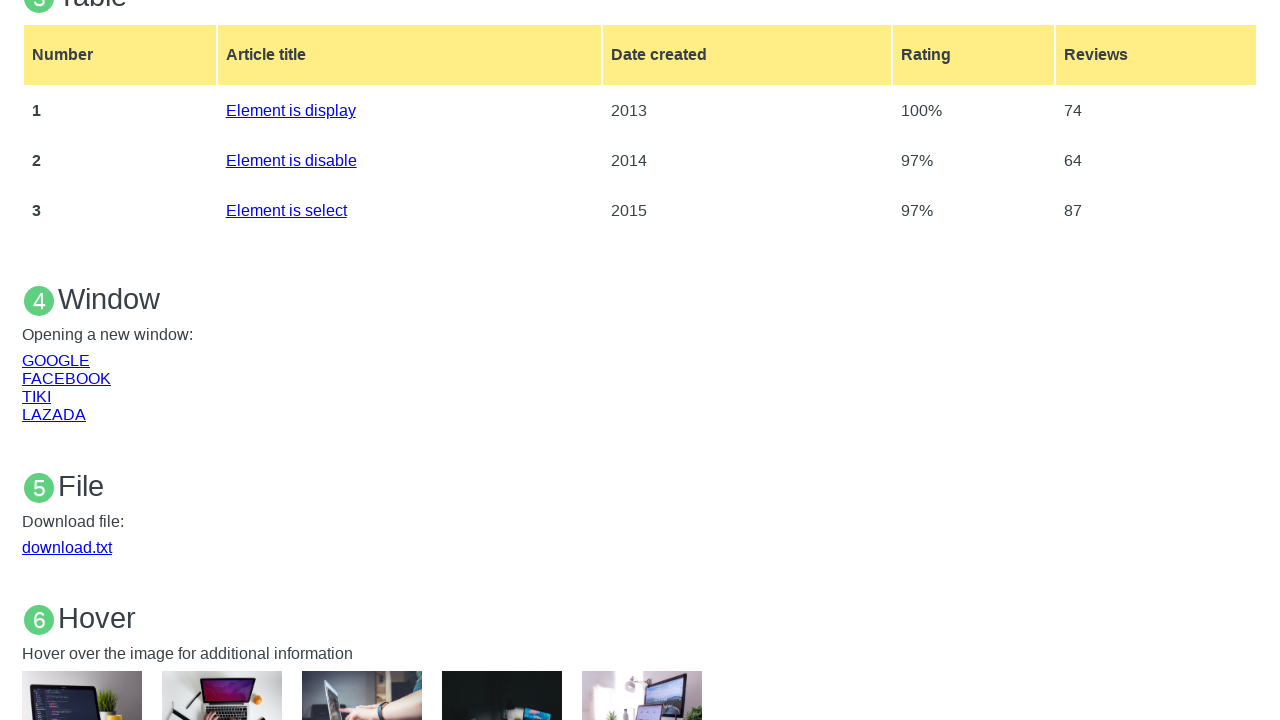

Google page loaded successfully
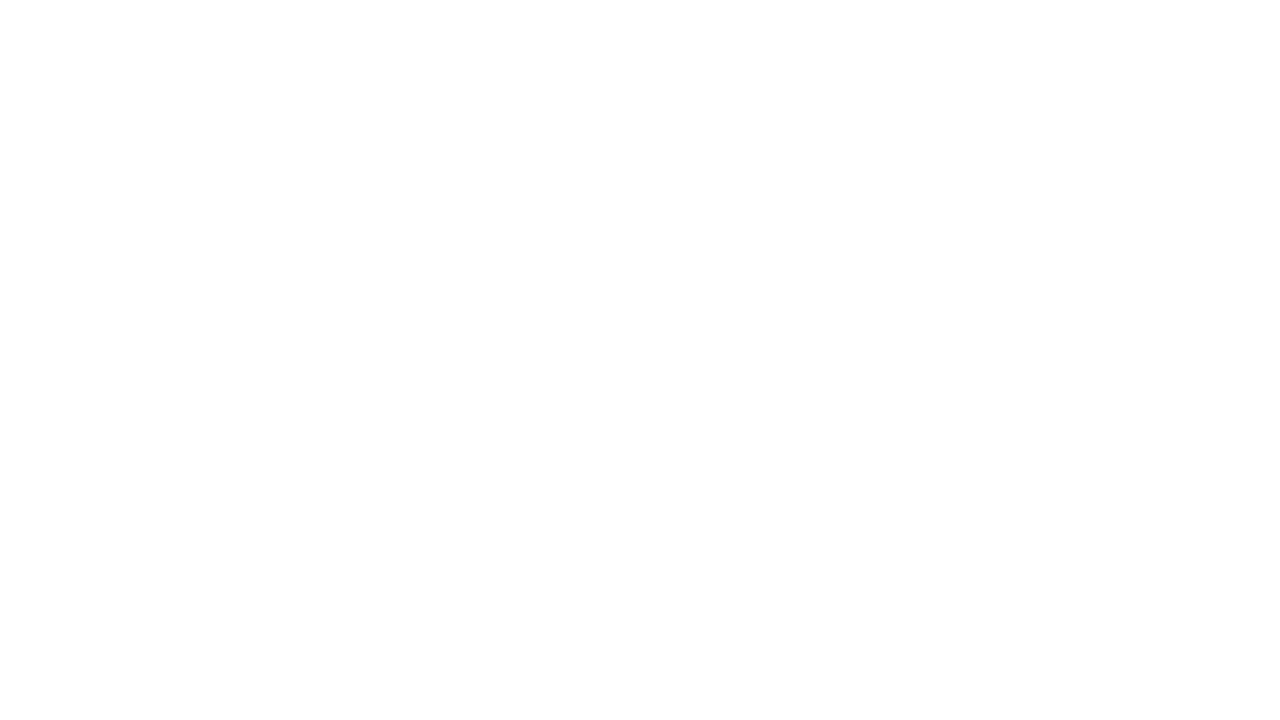

Clicked FACEBOOK link - new tab opened at (66, 378) on xpath=//a[text()='FACEBOOK']
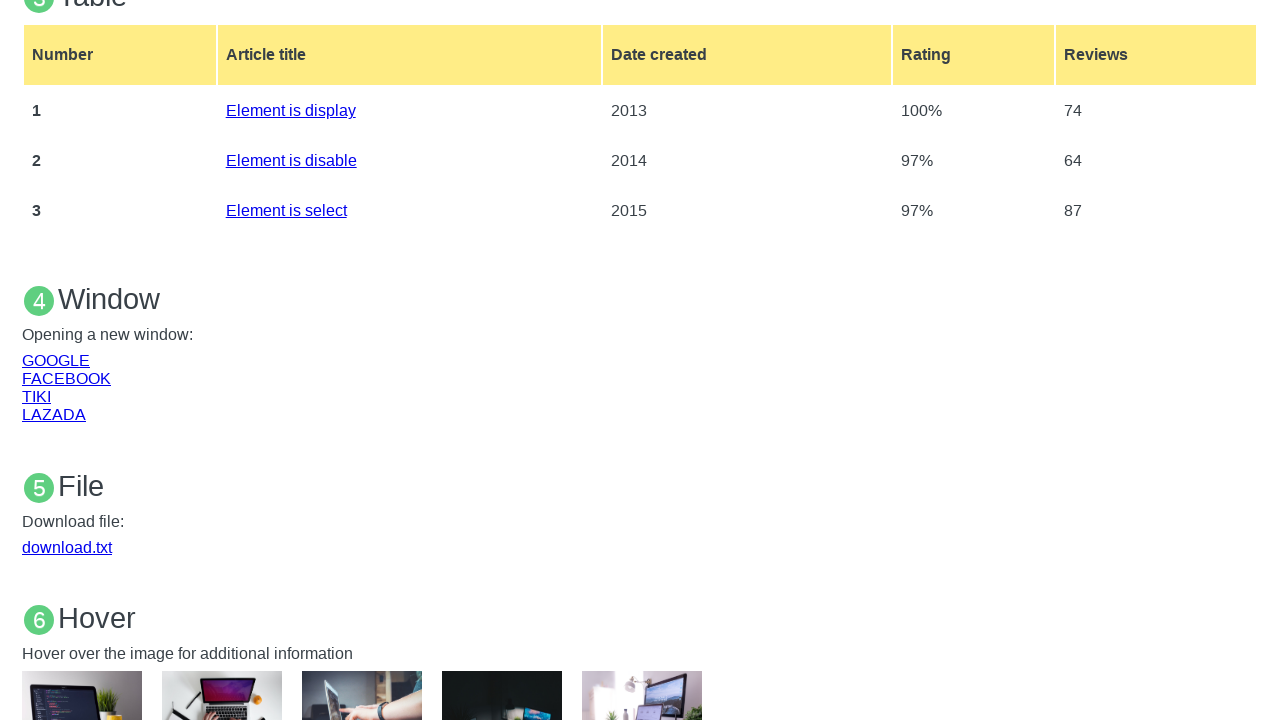

Facebook page loaded successfully
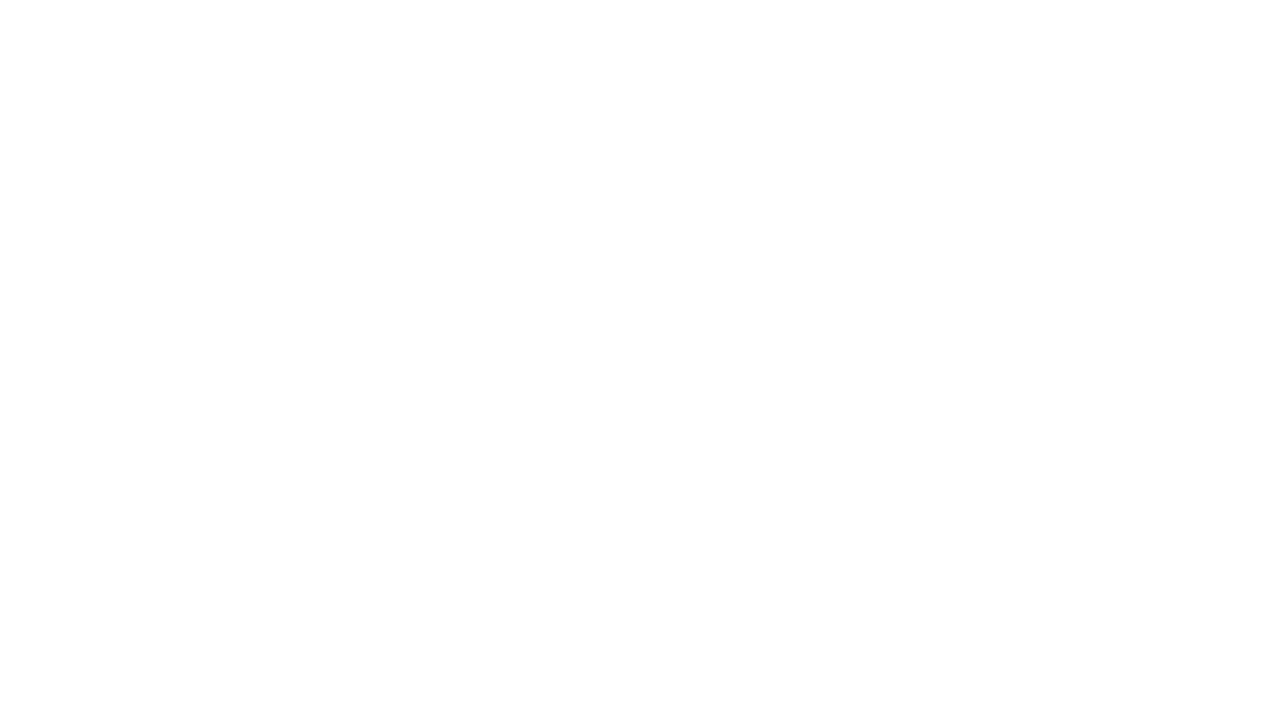

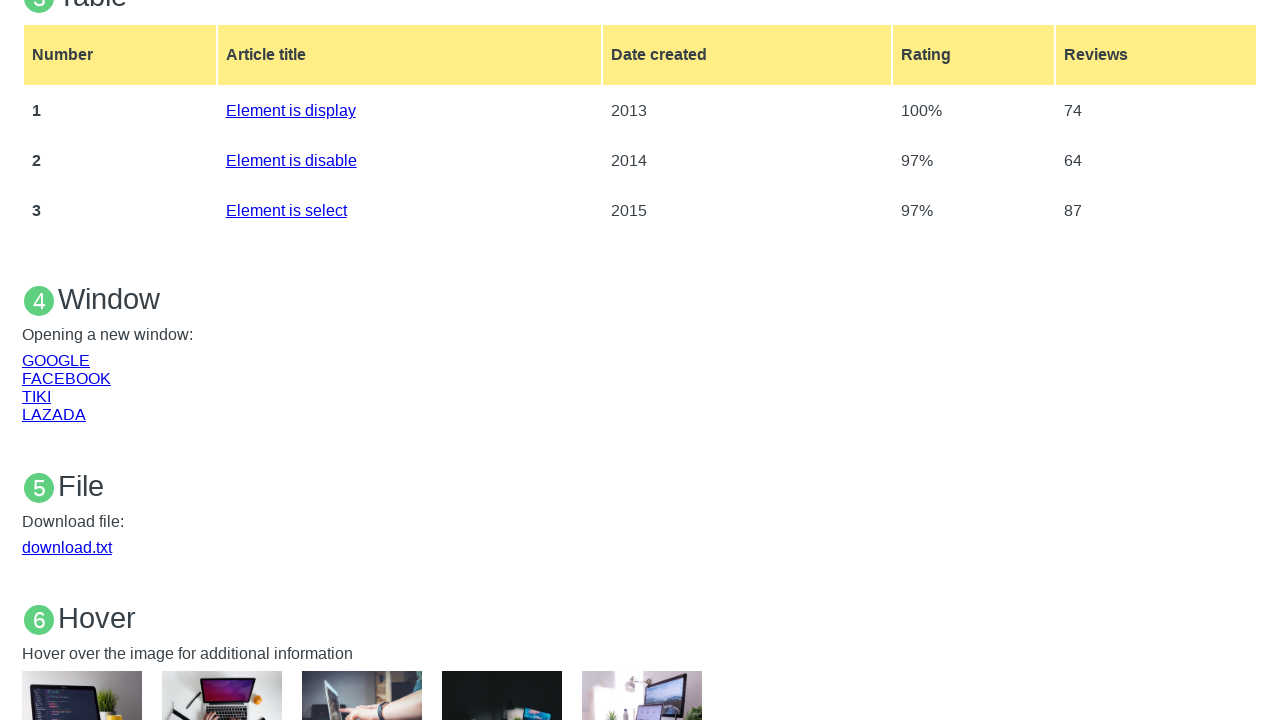